Tests registration with uppercase letters in first and last name fields

Starting URL: https://www.sharelane.com/cgi-bin/register.py?page=1&zip_code=11111

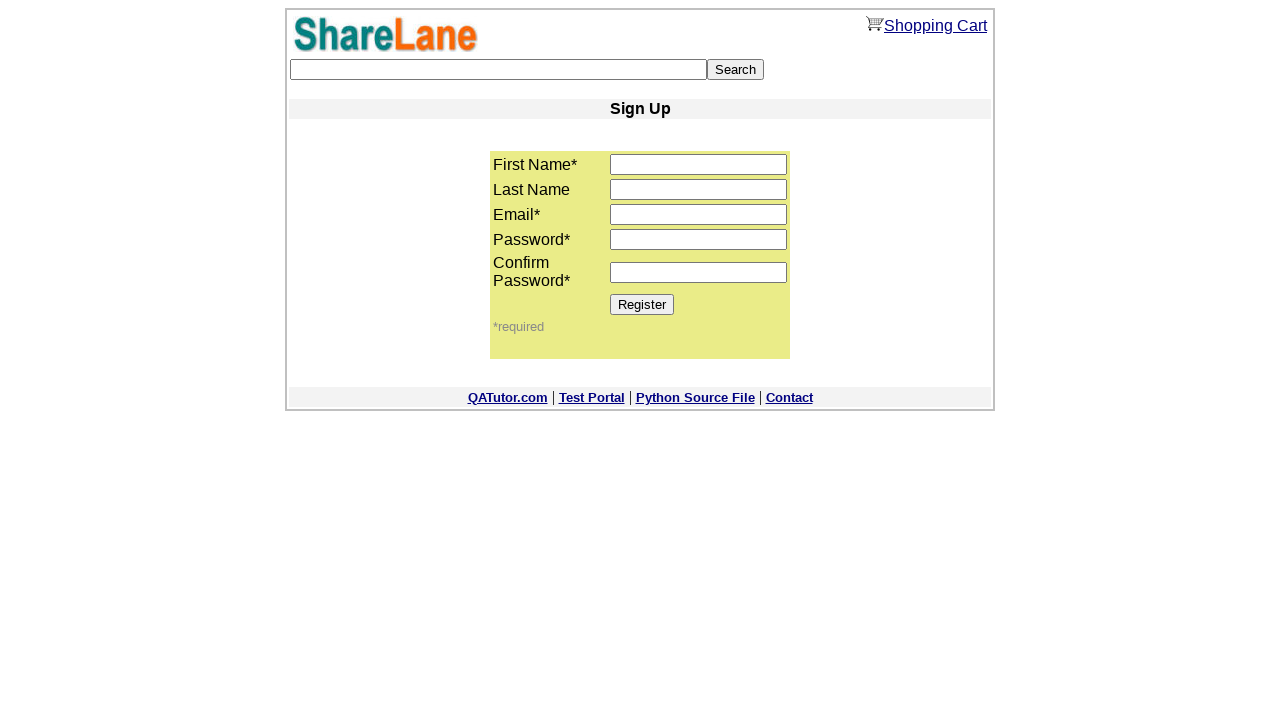

Filled first name field with uppercase letters 'DIMA' on input[name='first_name']
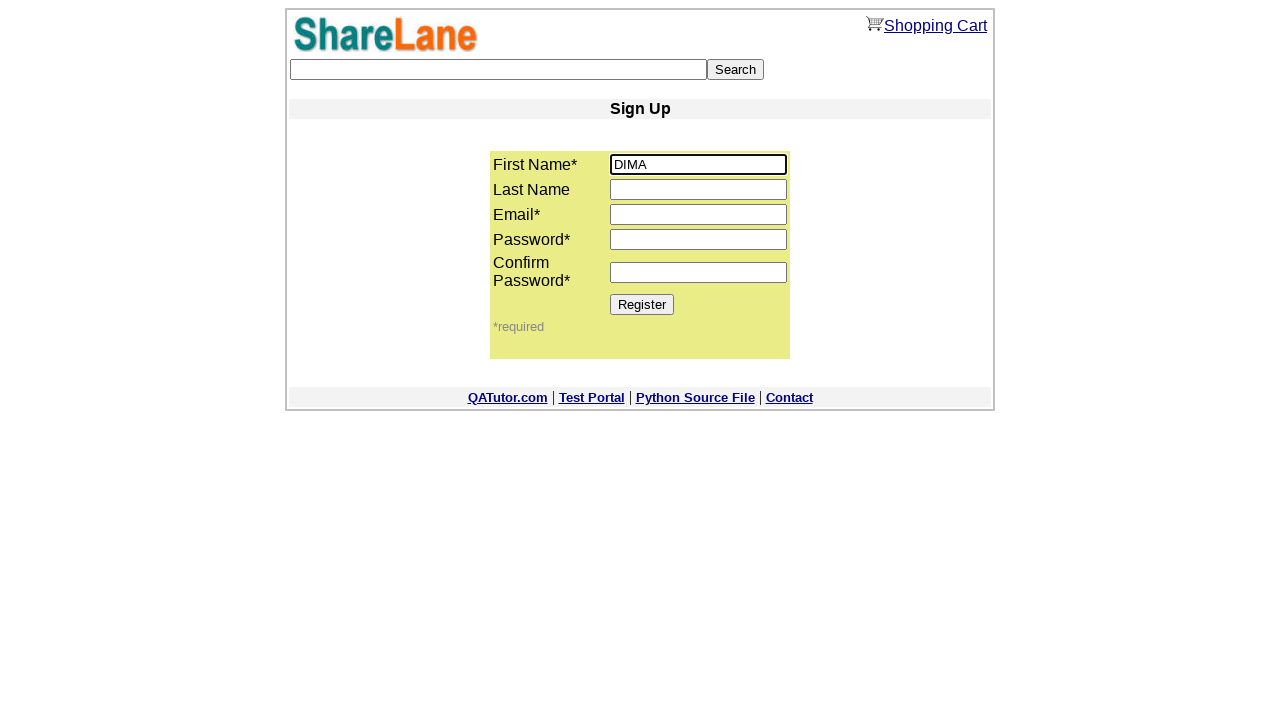

Filled last name field with uppercase letters 'PETROV' on input[name='last_name']
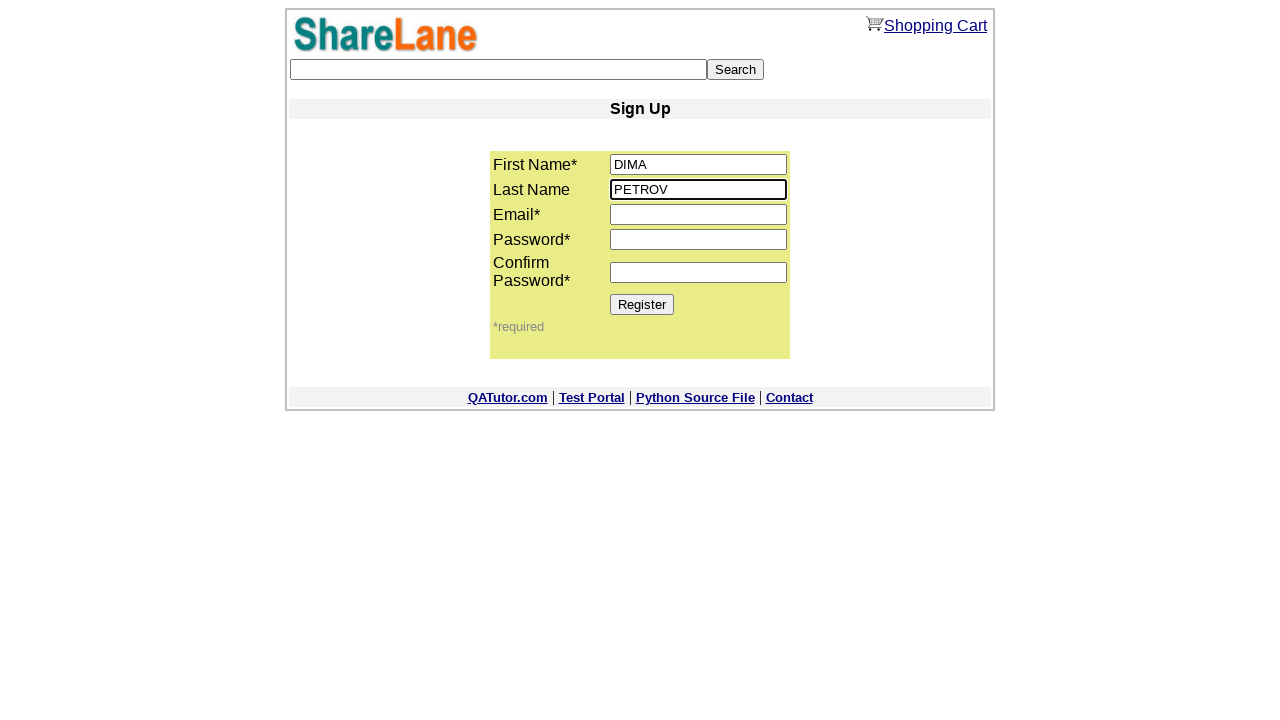

Filled email field with 'test456@gmail.com' on input[name='email']
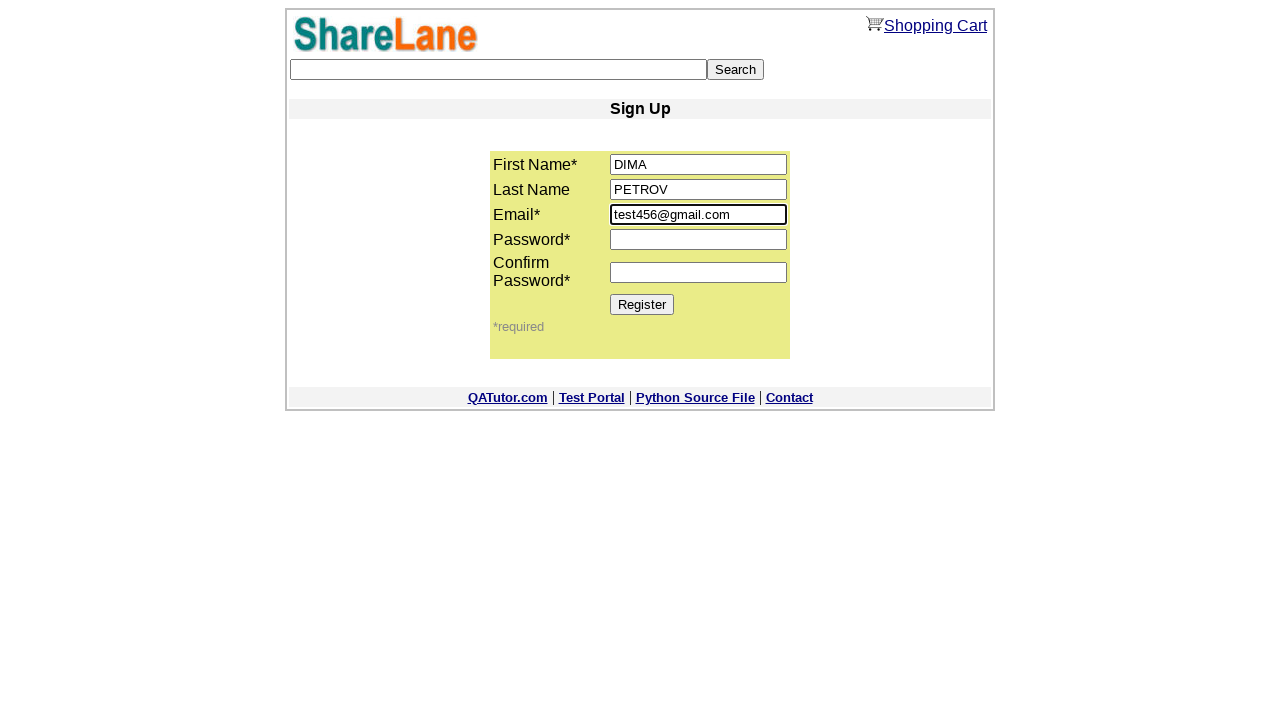

Filled password field with '88888' on //input[@name='password1']
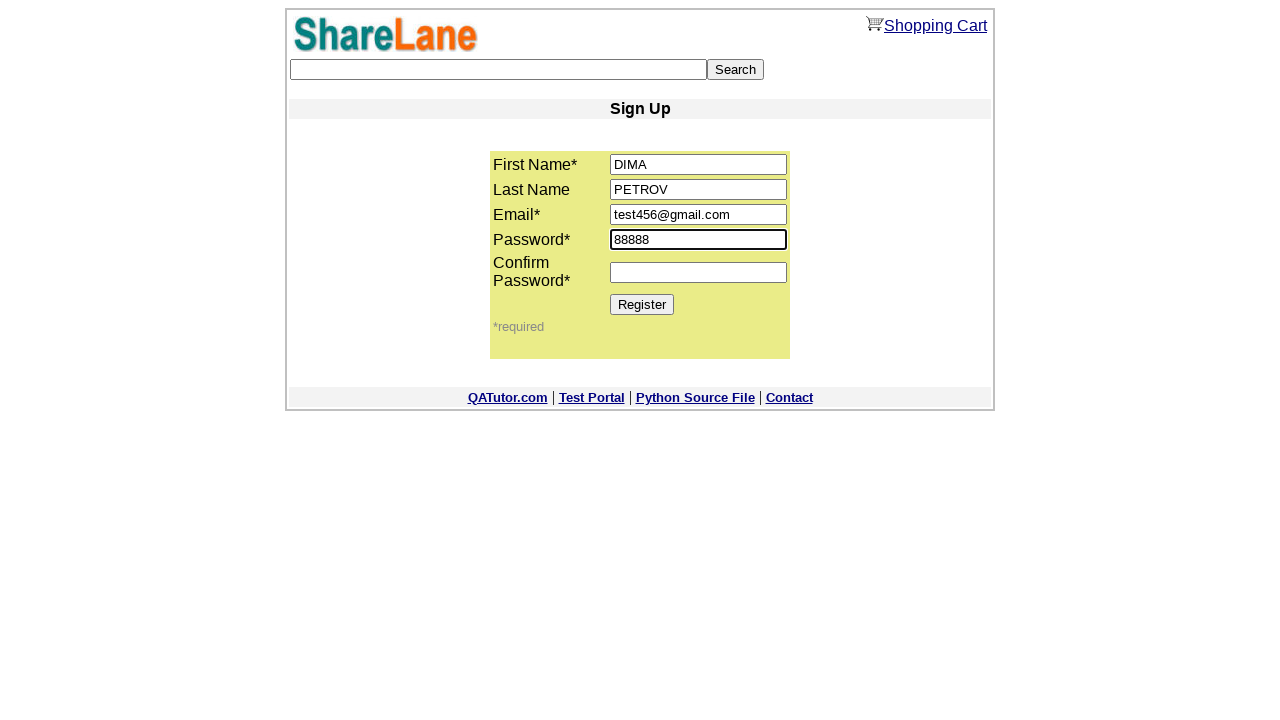

Filled confirm password field with '88888' on //input[@name='password2']
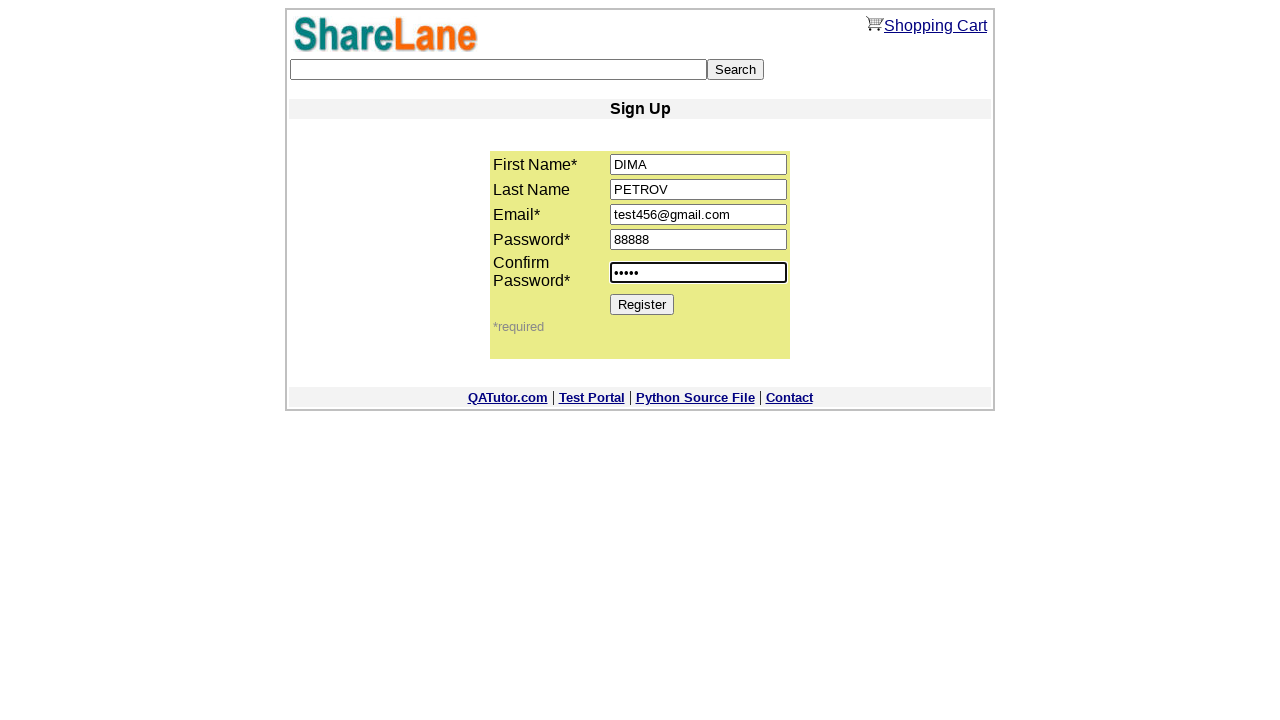

Clicked Register button to submit registration form at (642, 304) on [value='Register']
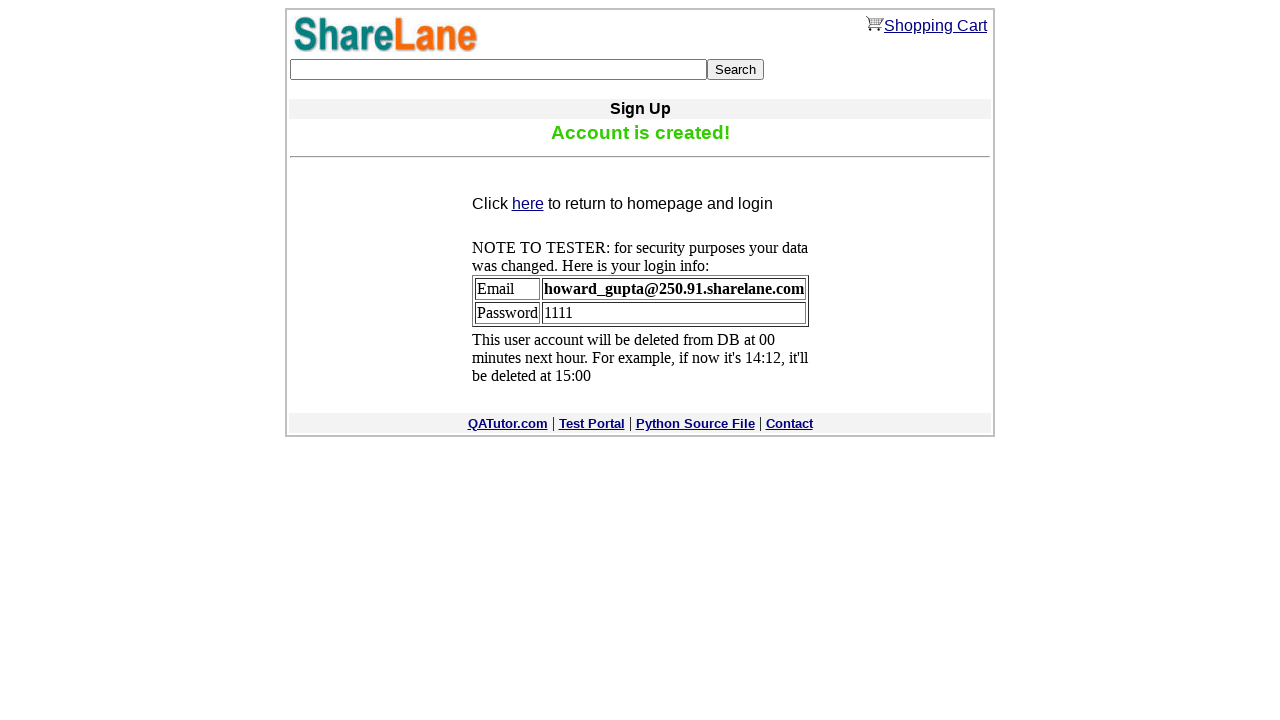

Registration confirmation message appeared
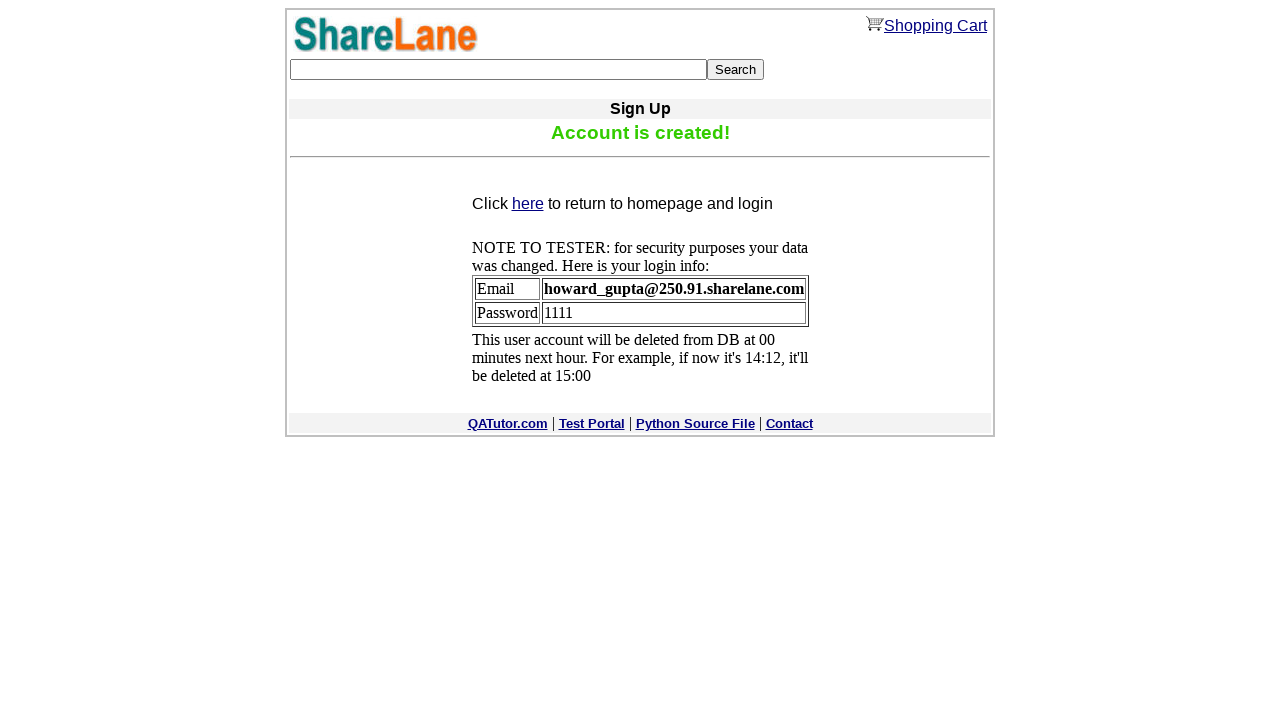

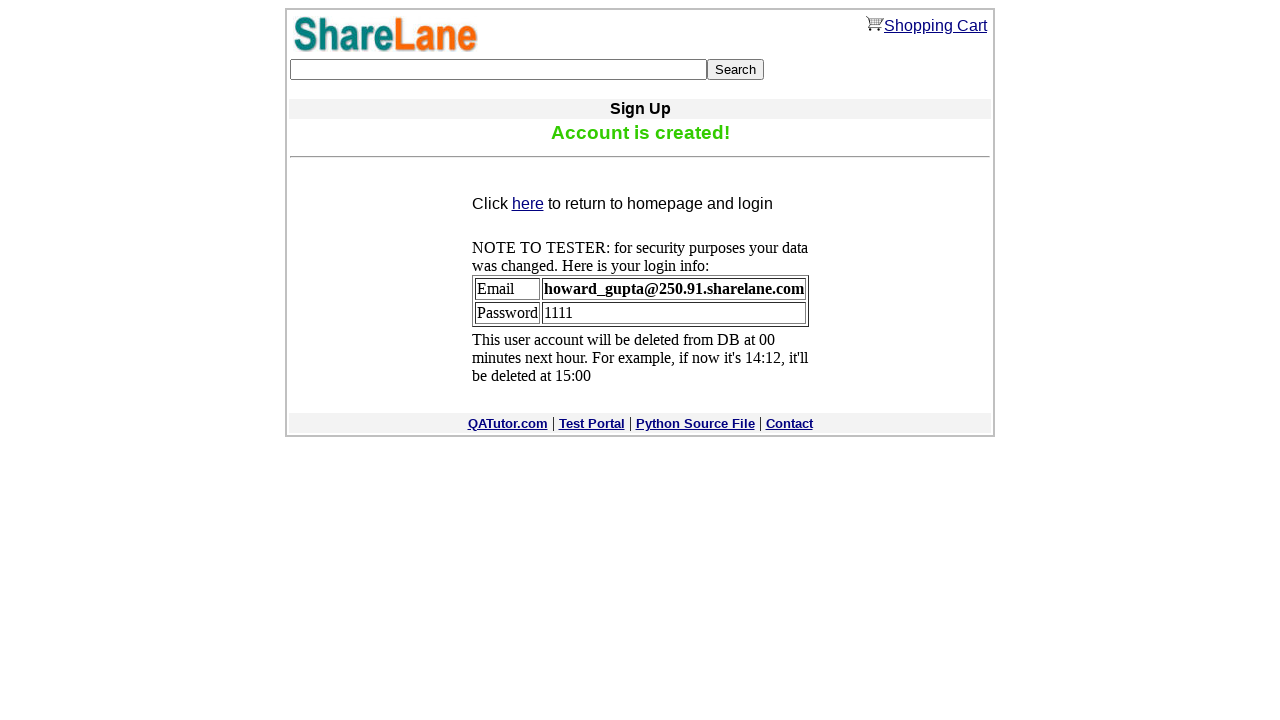